Alternative approach to solve the same math problem using different selectors and a loop for clicking elements

Starting URL: http://suninjuly.github.io/math.html

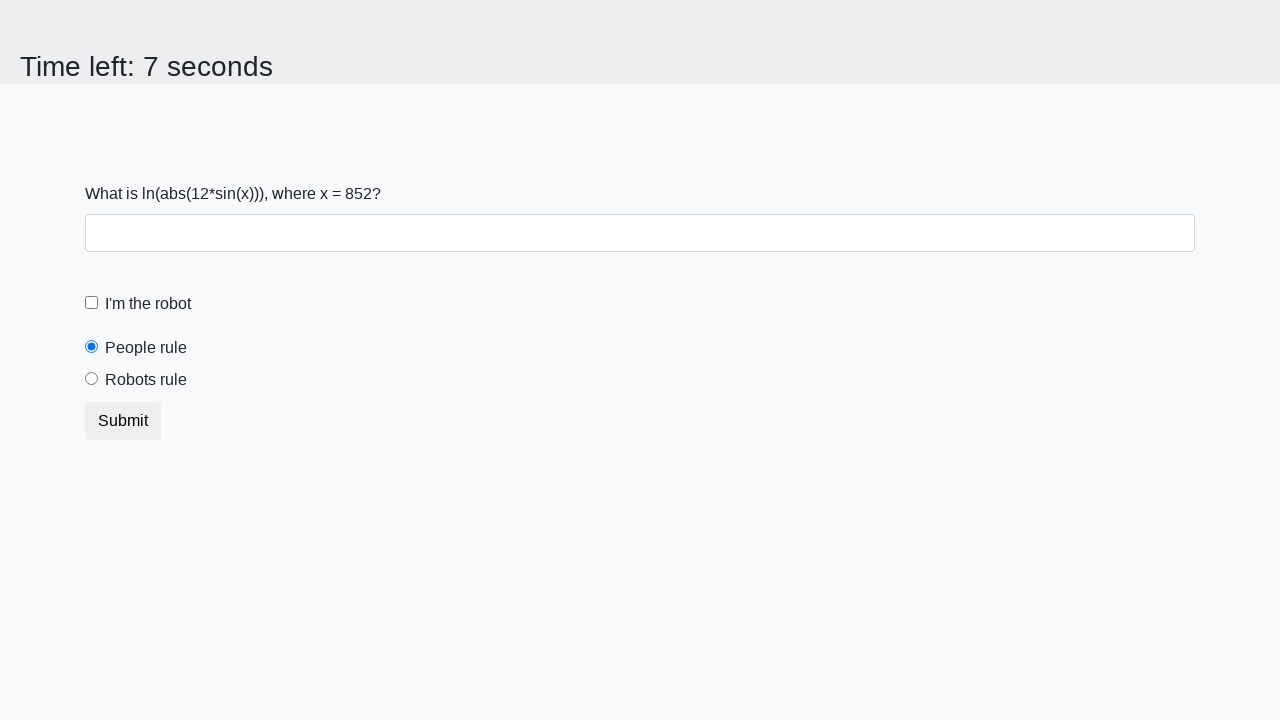

Retrieved x value from page element
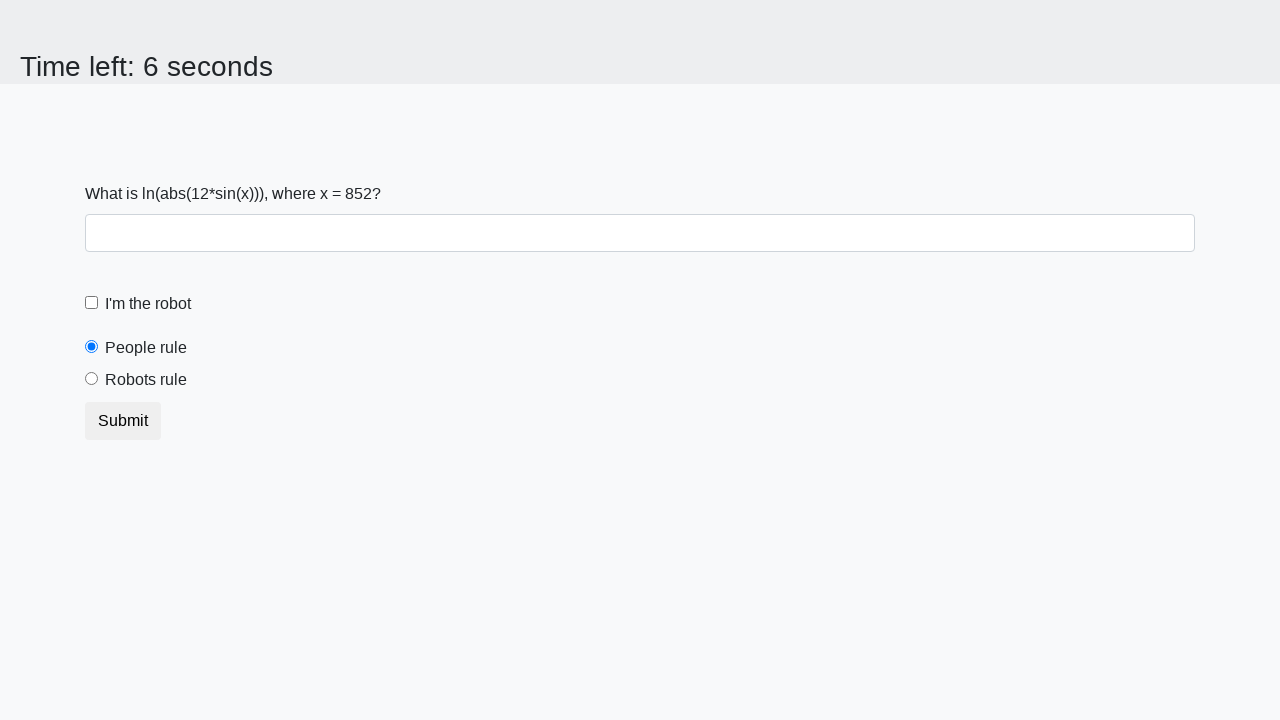

Calculated math answer using log(abs(12*sin(x)))
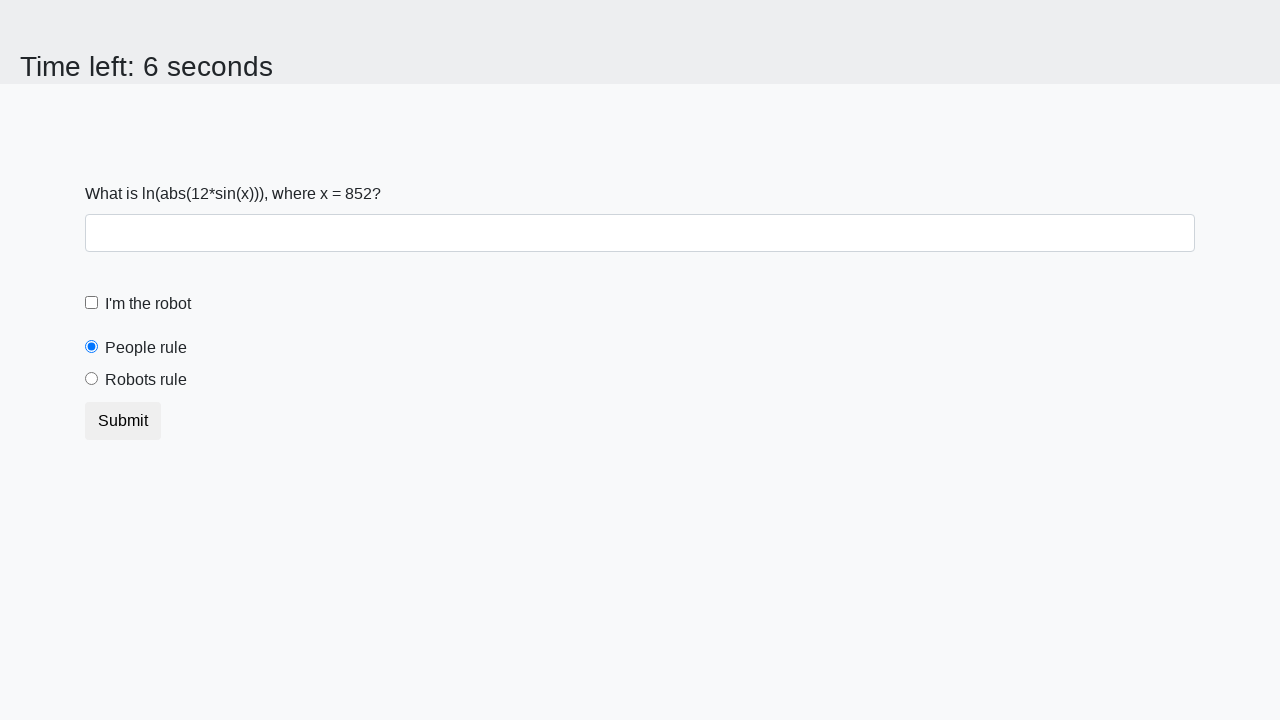

Filled answer field with calculated result on #answer
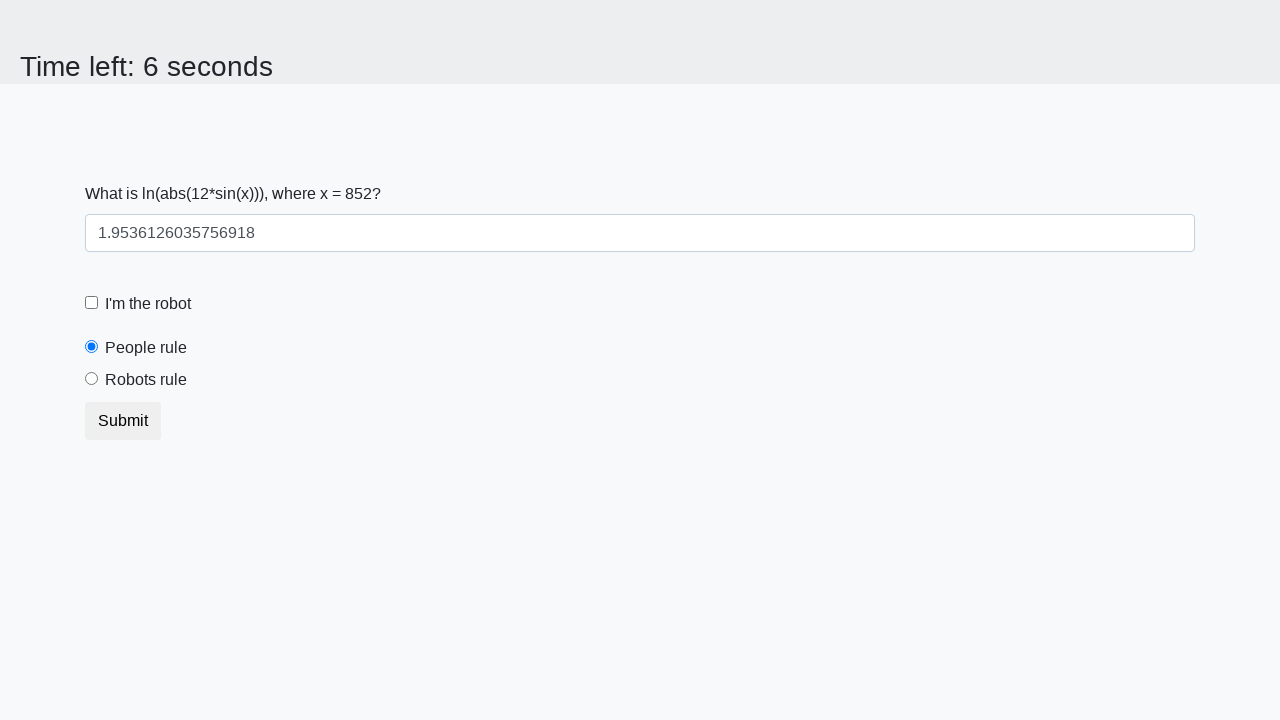

Clicked robot checkbox at (148, 304) on [for="robotCheckbox"]
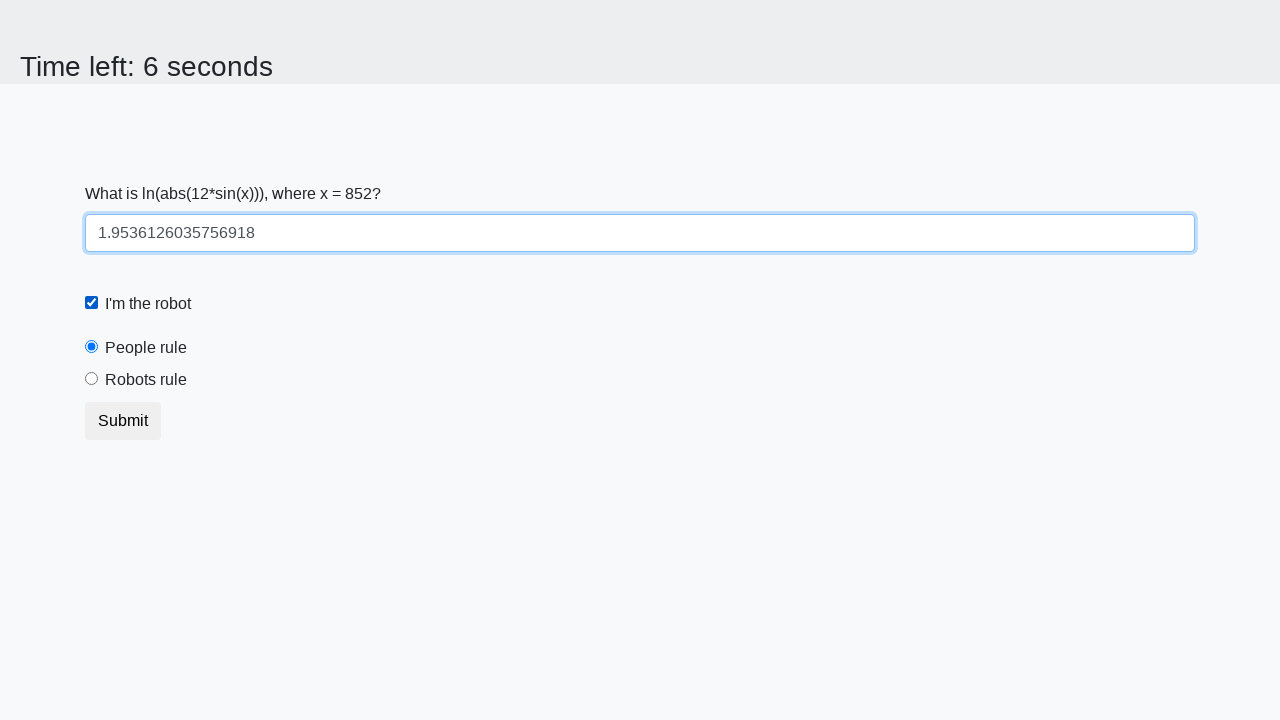

Clicked robots rule radio button at (146, 380) on [for="robotsRule"]
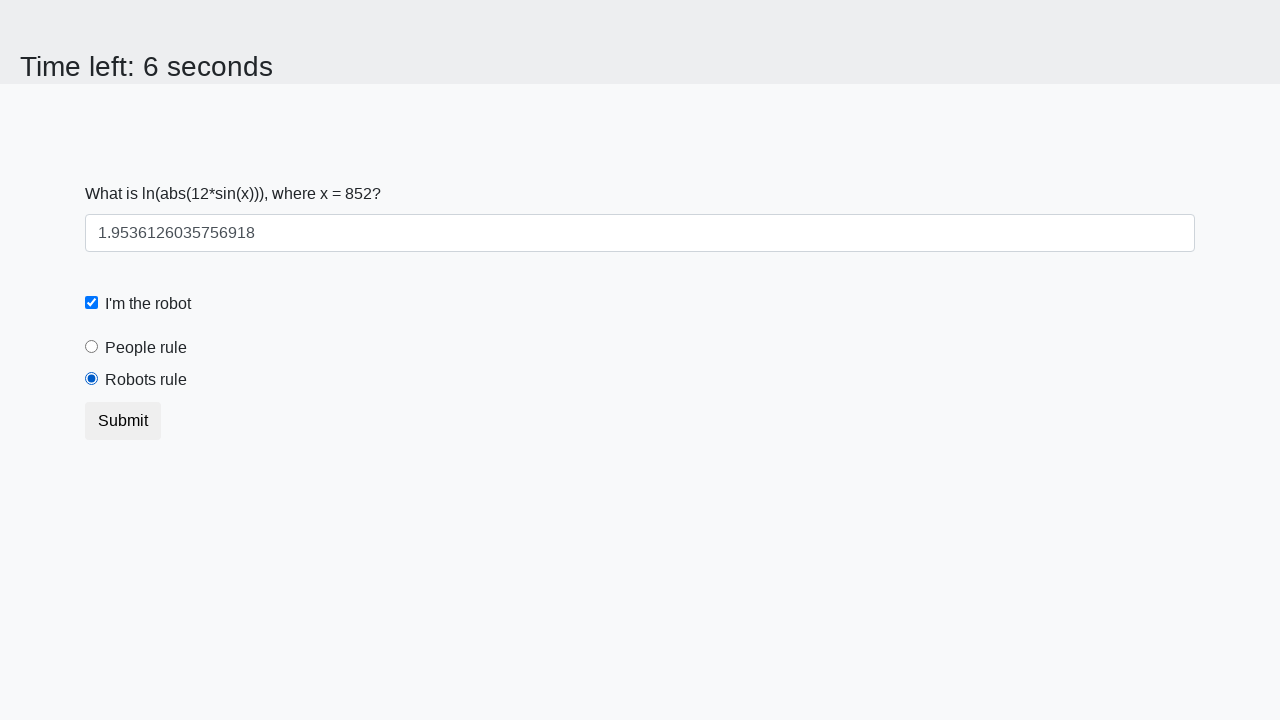

Clicked submit button at (123, 421) on .btn
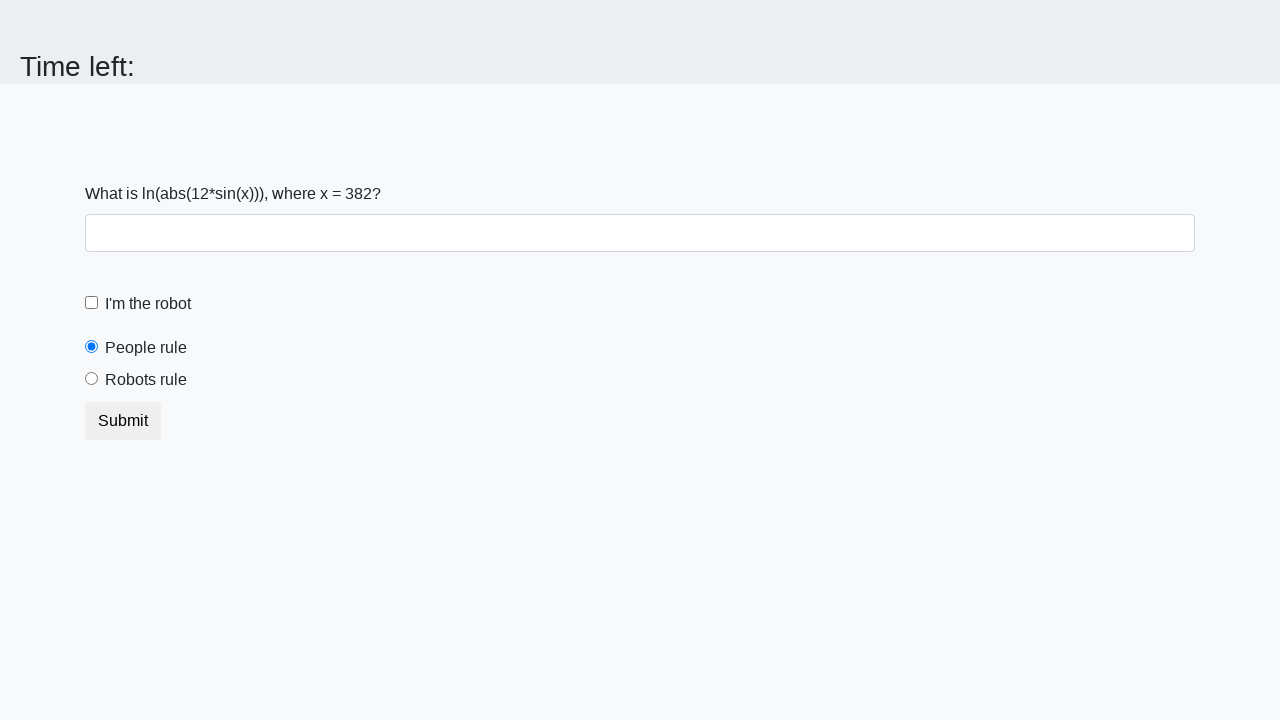

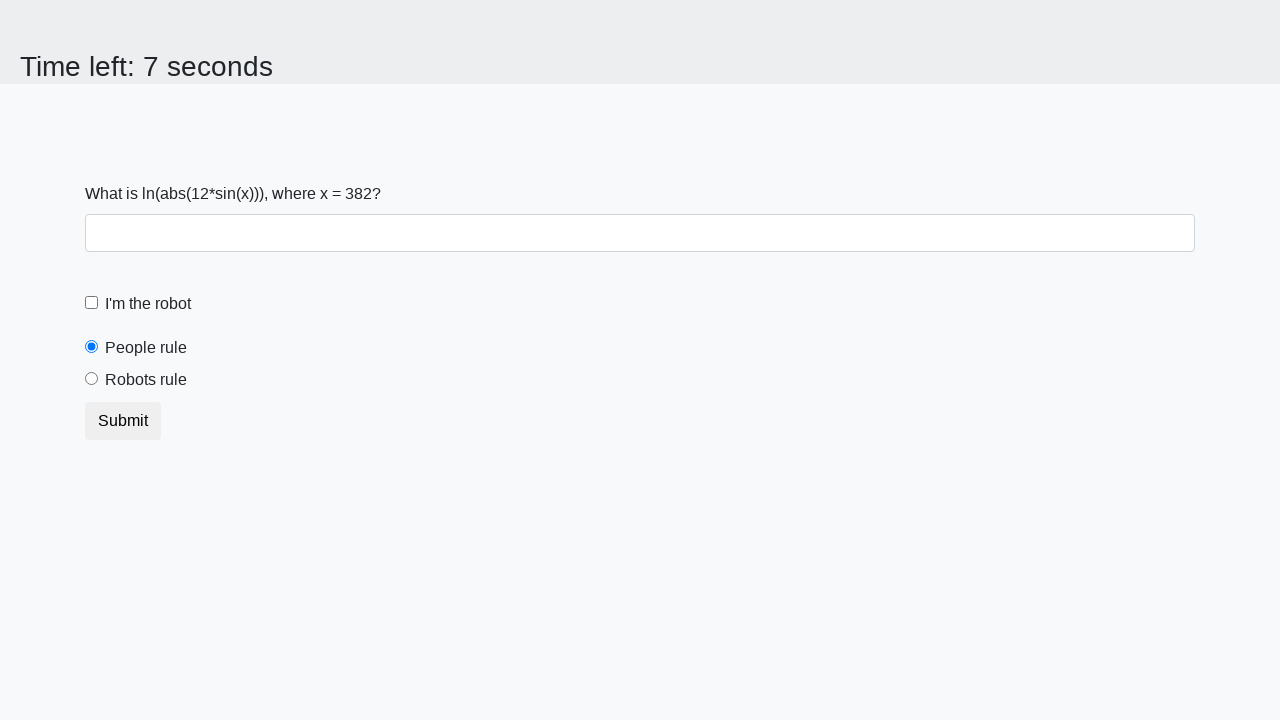